Tests drag and drop functionality by dragging an element and dropping it onto a target element

Starting URL: http://jqueryui.com/resources/demos/droppable/default.html

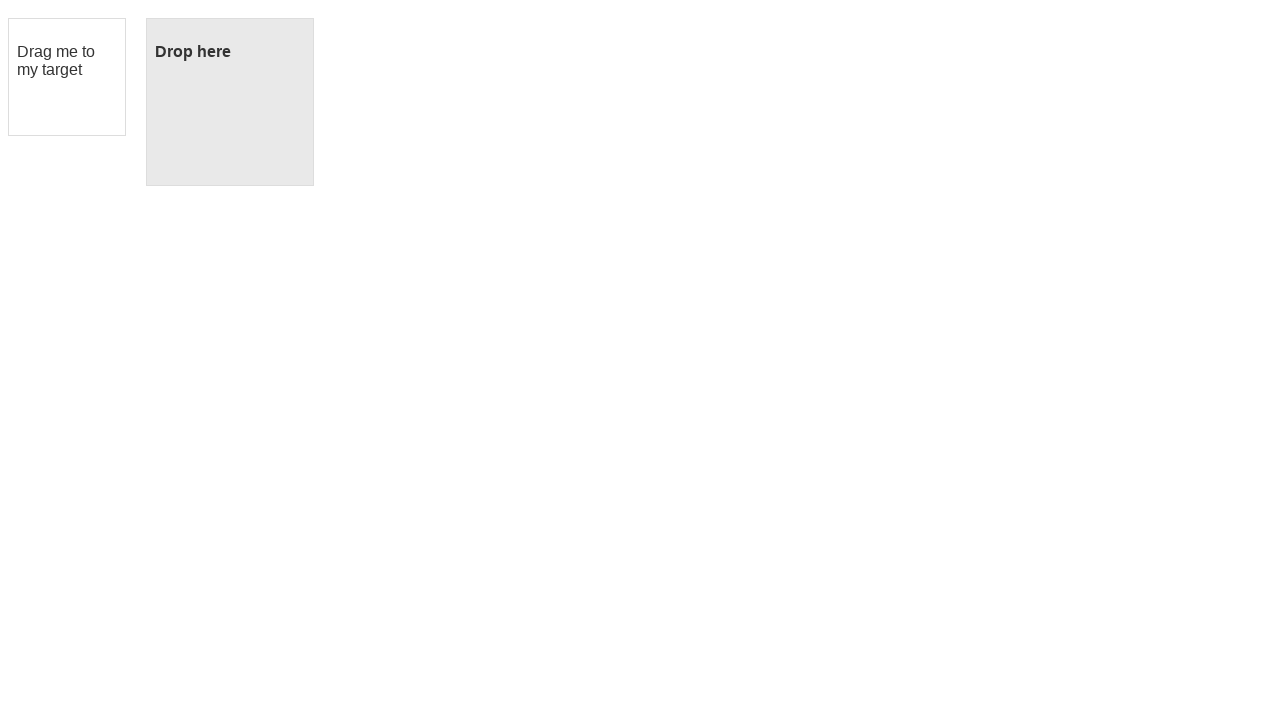

Located the draggable element with ID 'draggable'
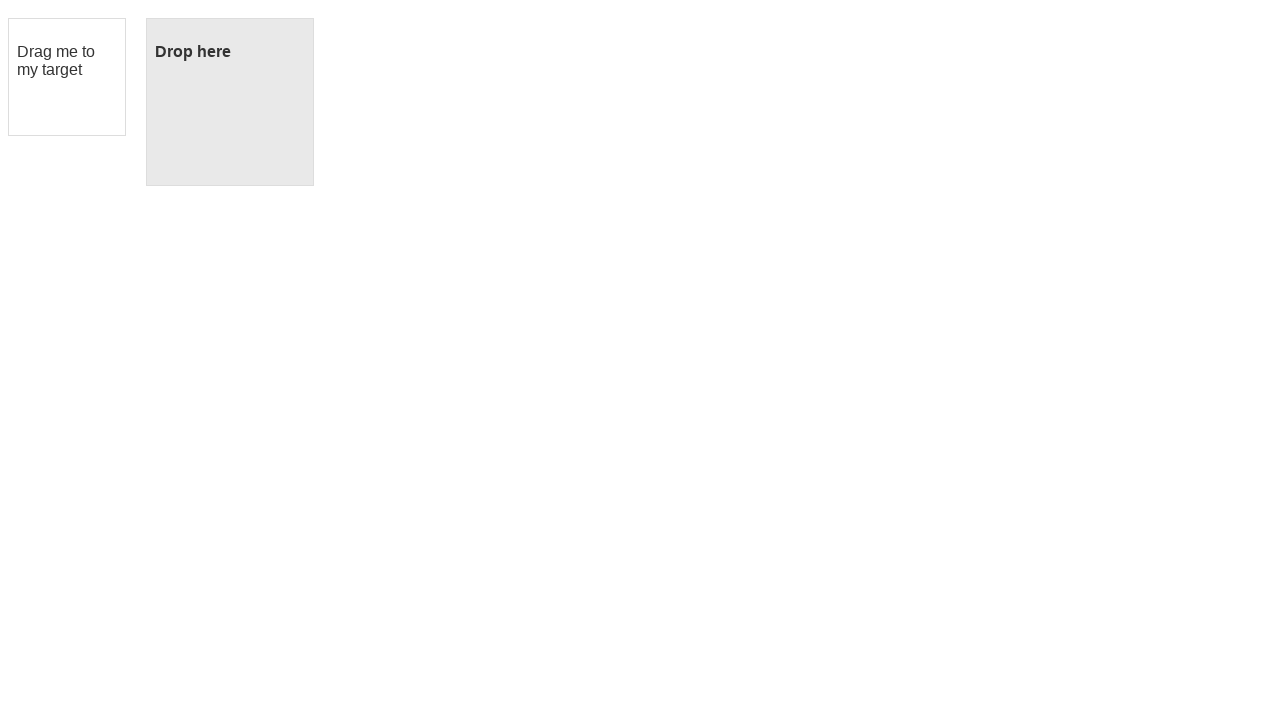

Located the droppable target element with ID 'droppable'
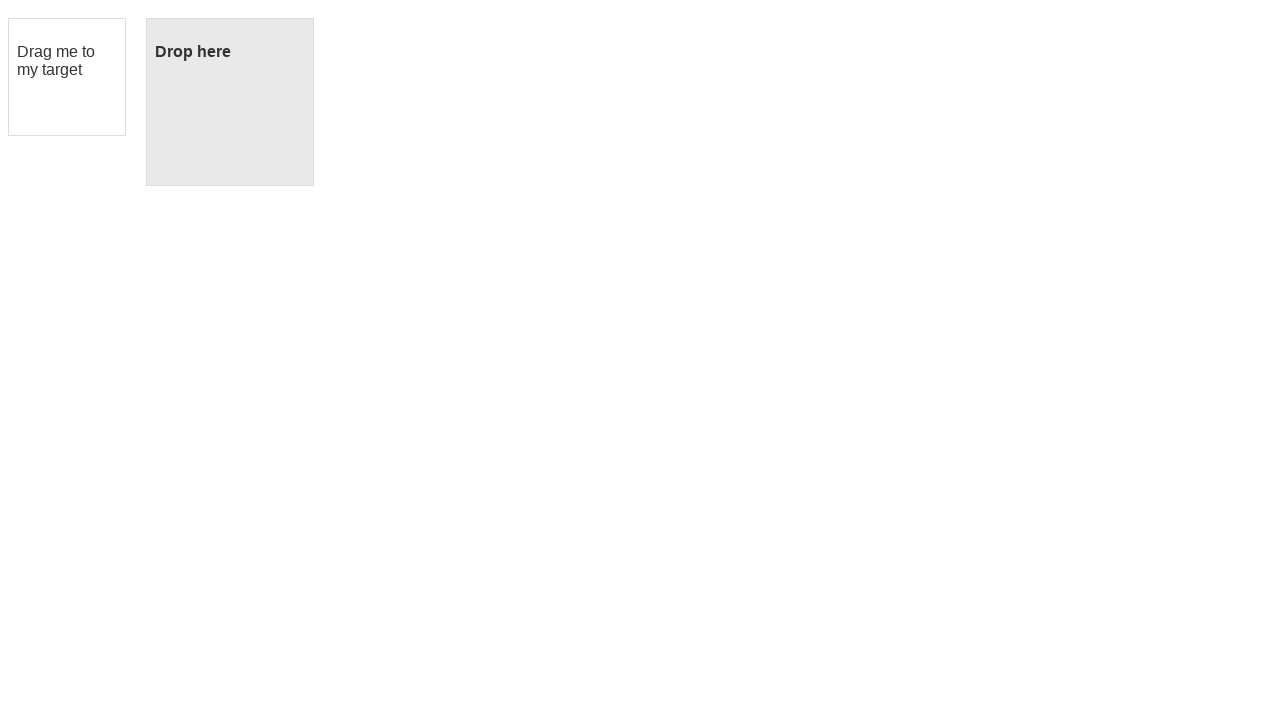

Dragged element onto target and dropped successfully at (230, 102)
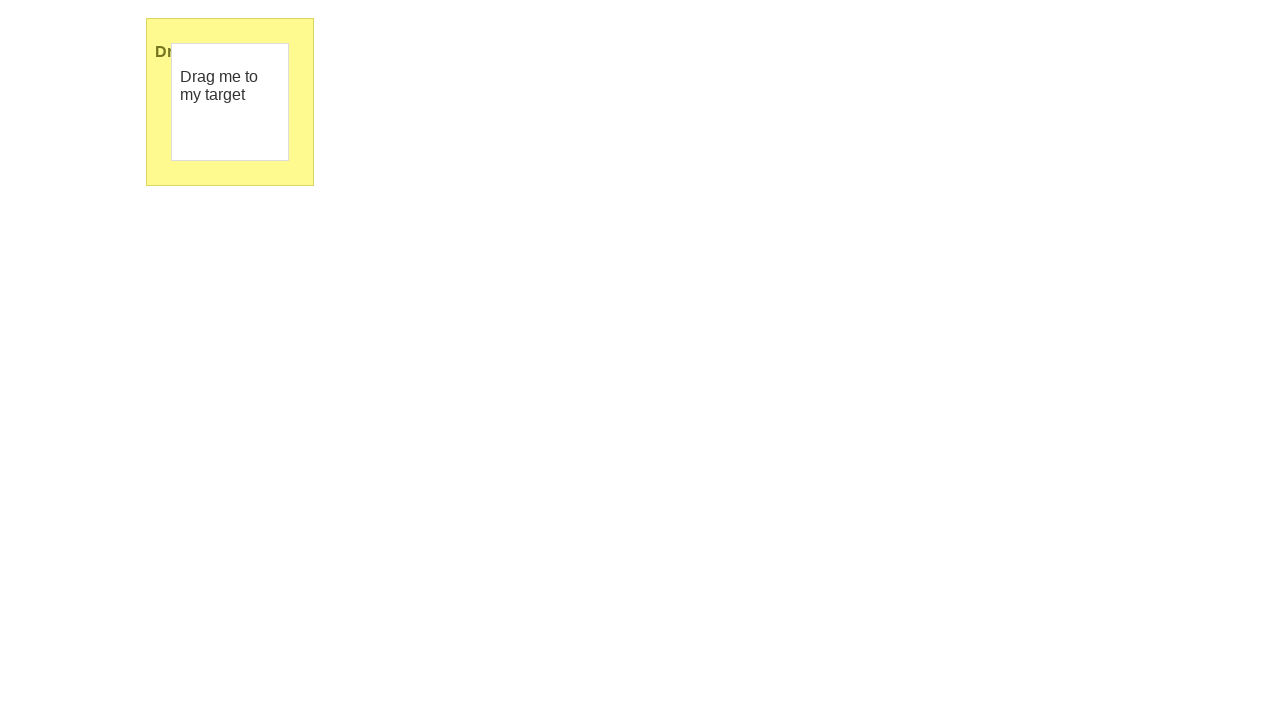

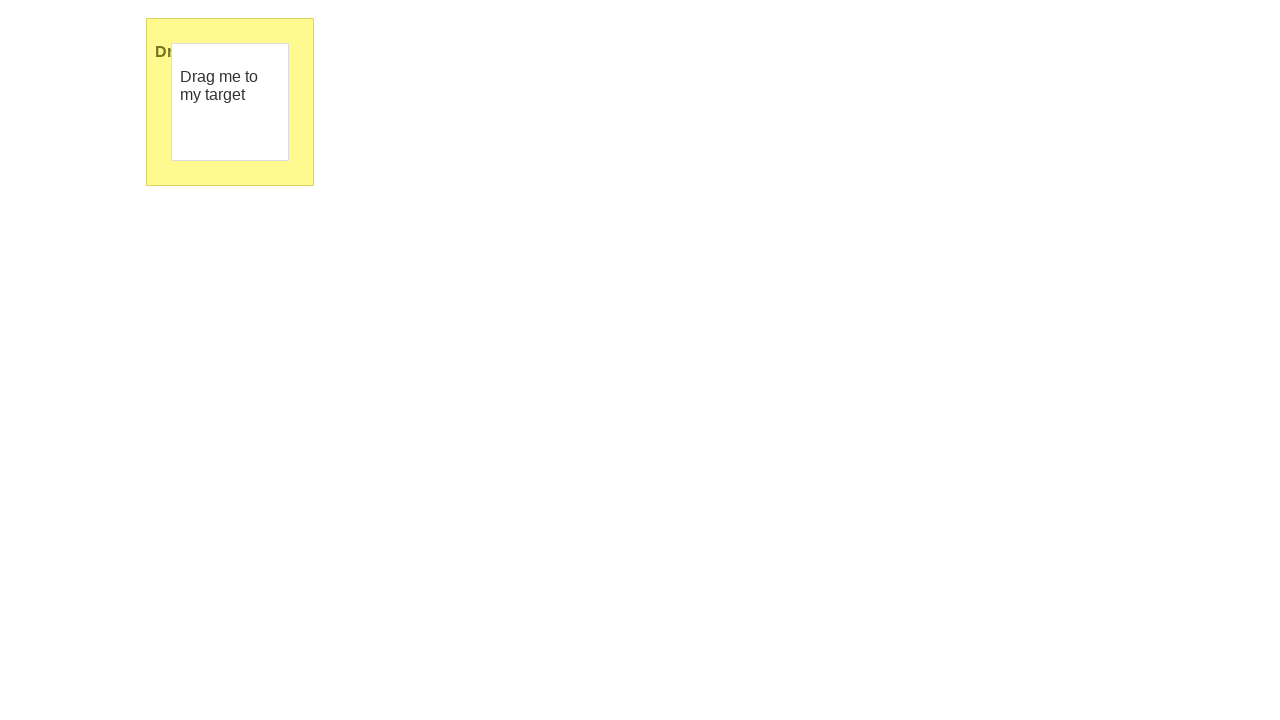